Tests right-click context menu functionality by right-clicking on a button, selecting the copy option from the context menu, and accepting the resulting alert dialog

Starting URL: https://swisnl.github.io/jQuery-contextMenu/demo.html

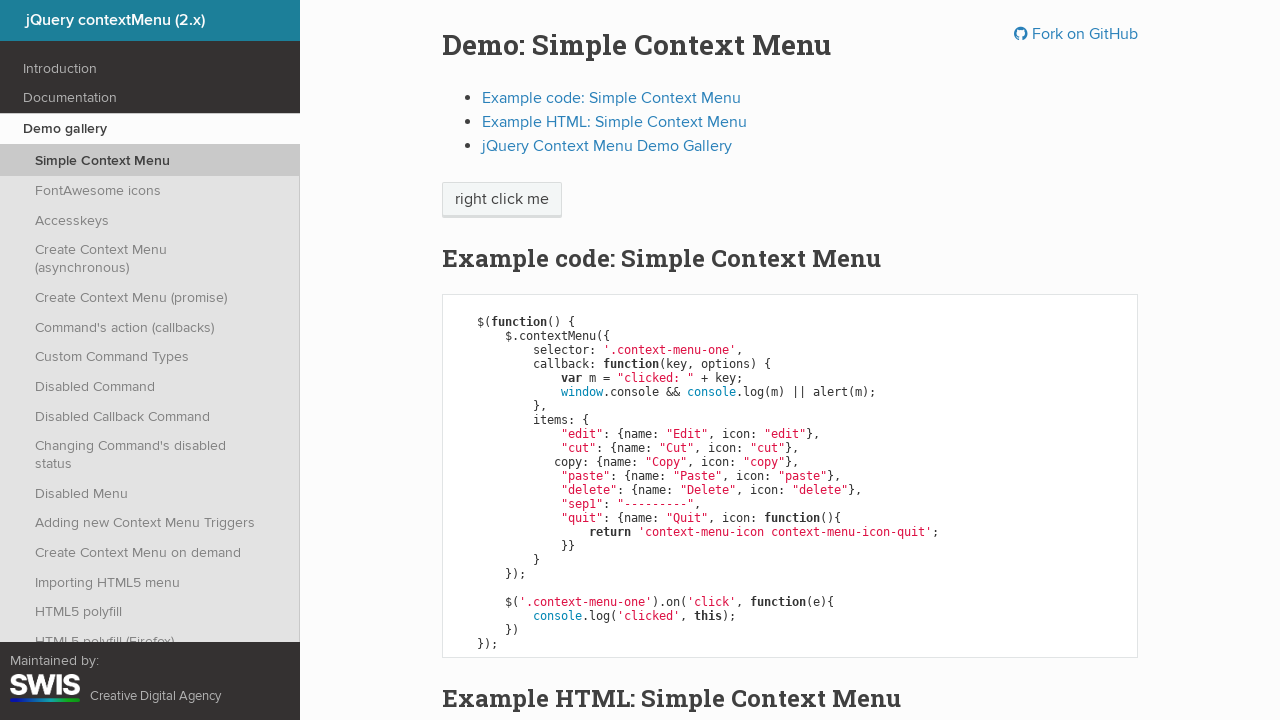

Right-clicked on 'right click me' button to open context menu at (502, 200) on //span[text()='right click me']
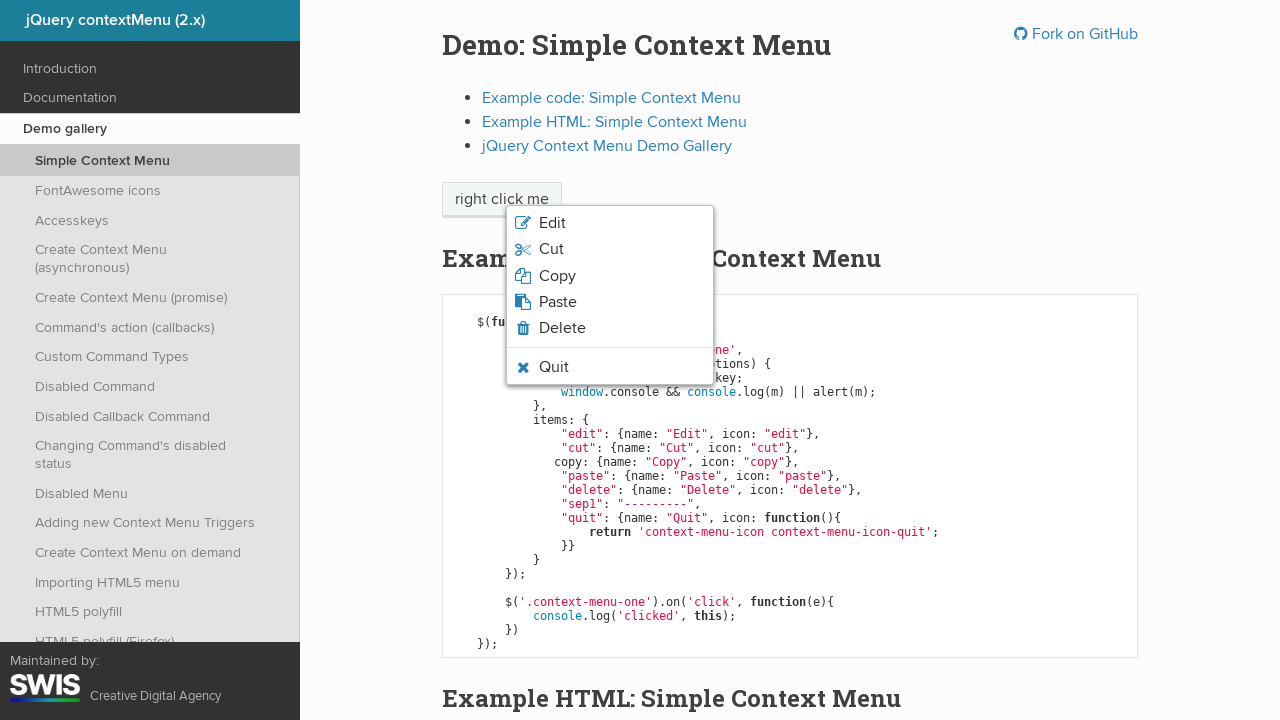

Clicked 'Copy' option from context menu at (610, 276) on xpath=//li[contains(@class, 'context-menu-icon-copy')]
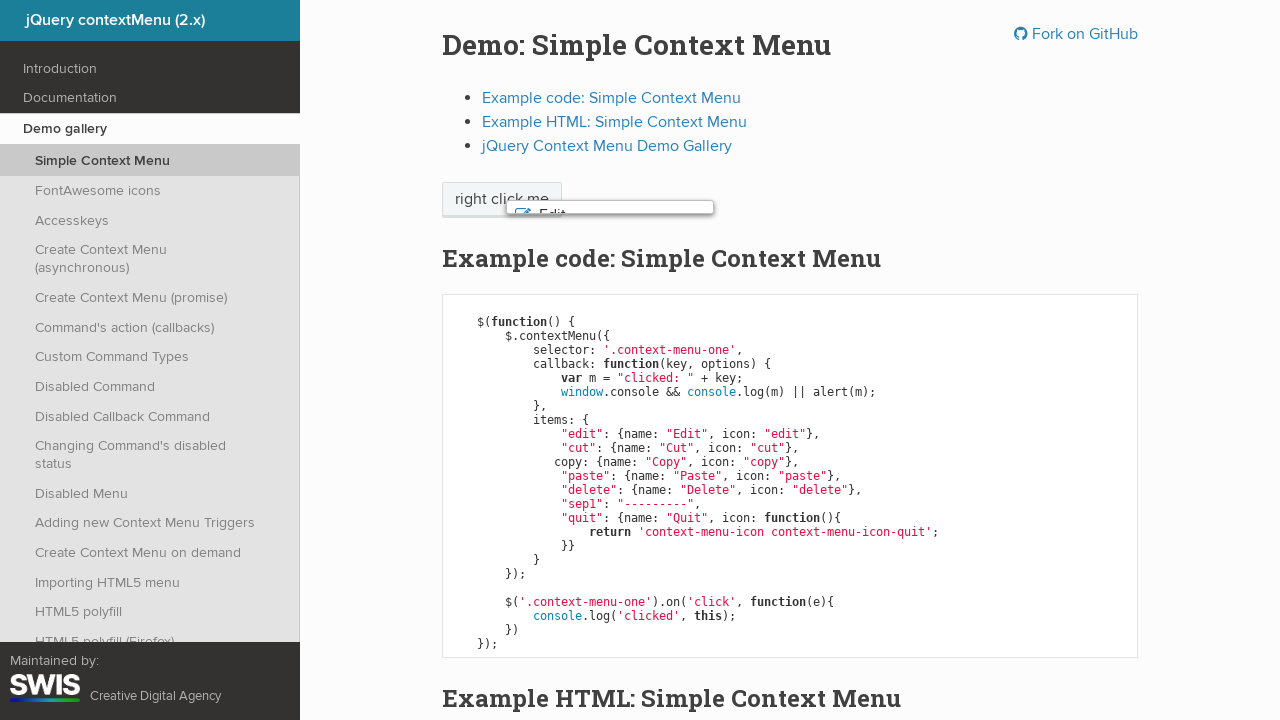

Set up alert dialog handler to accept
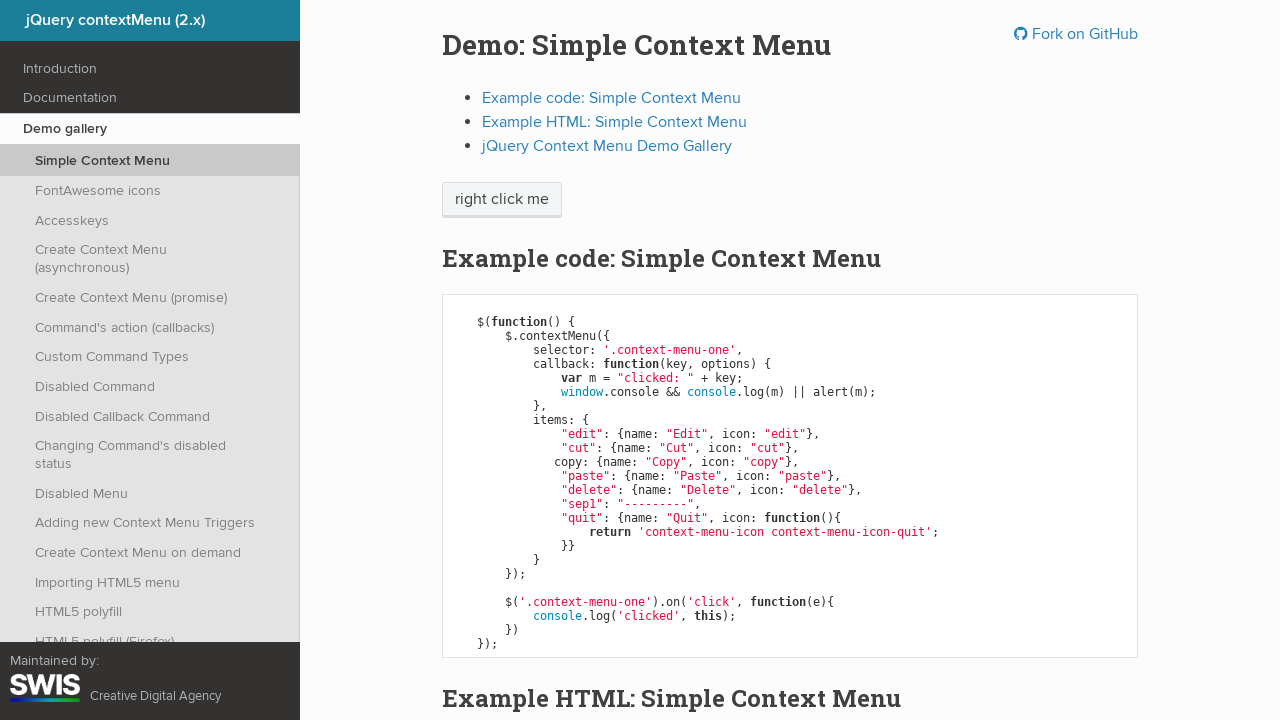

Waited 500ms for alert dialog to appear
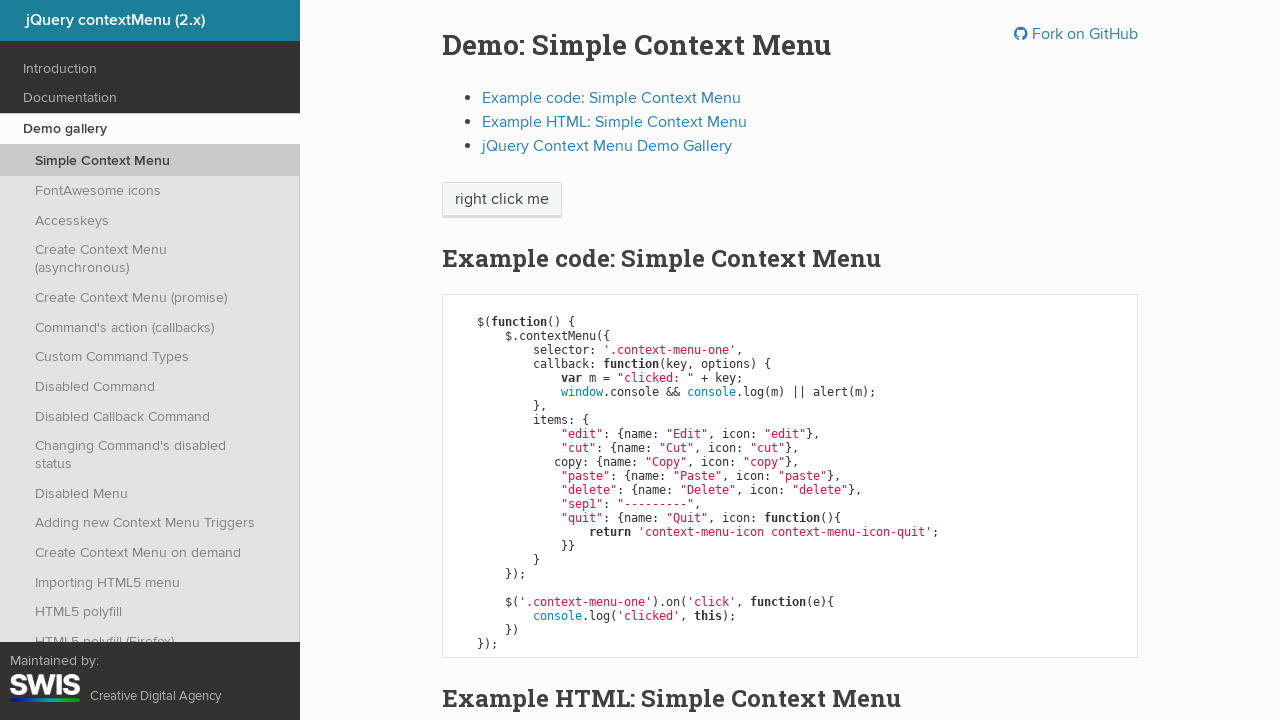

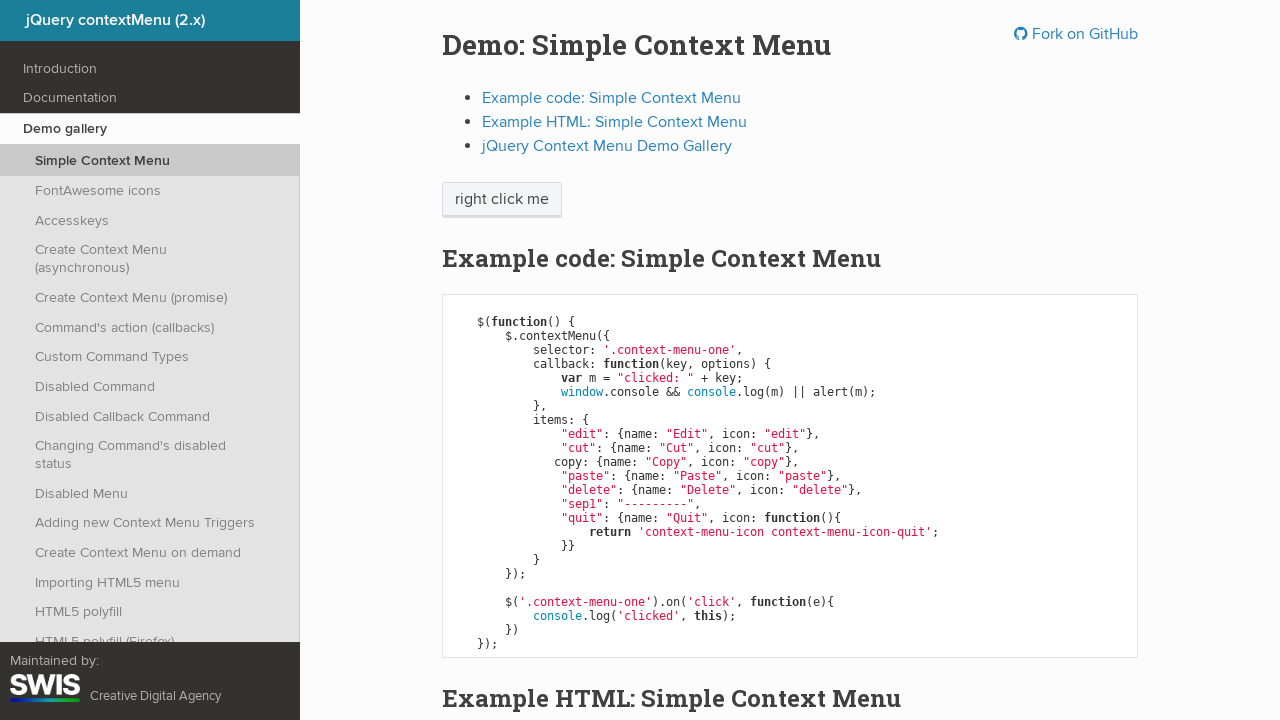